Navigates to Playwright documentation site and highlights the "Get started" text element for debugging purposes

Starting URL: https://playwright.dev/

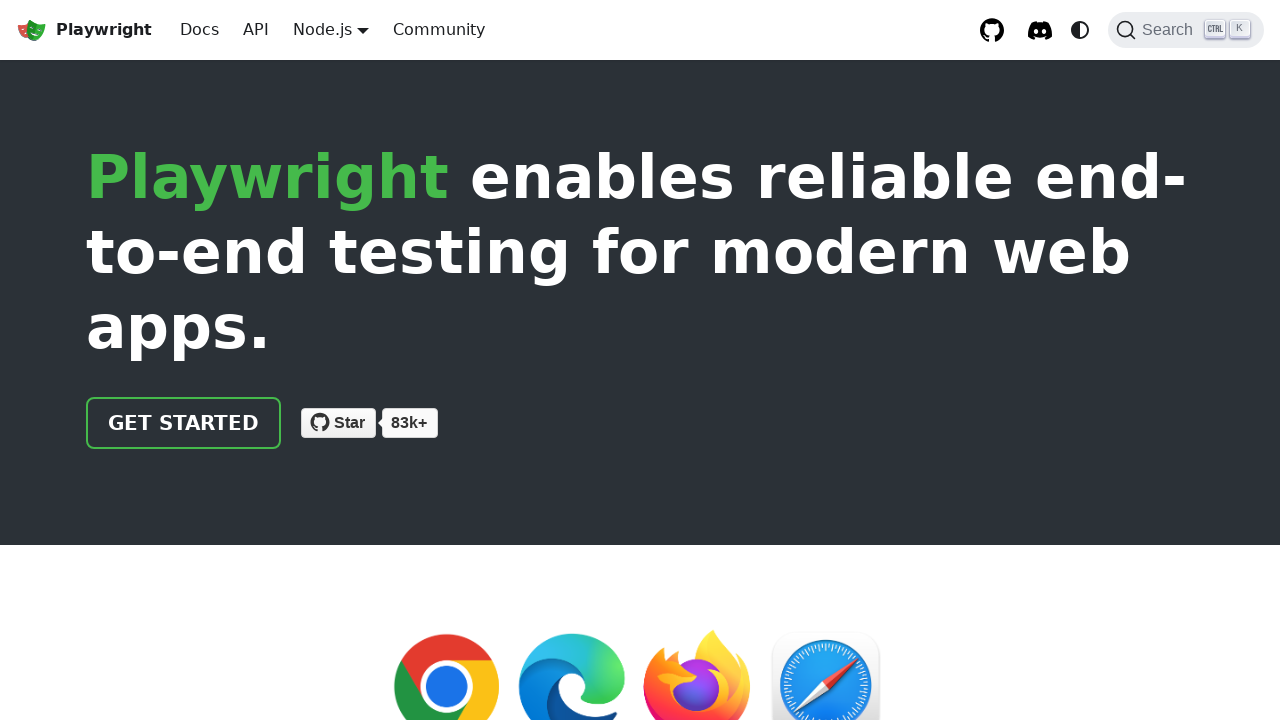

Navigated to Playwright documentation site
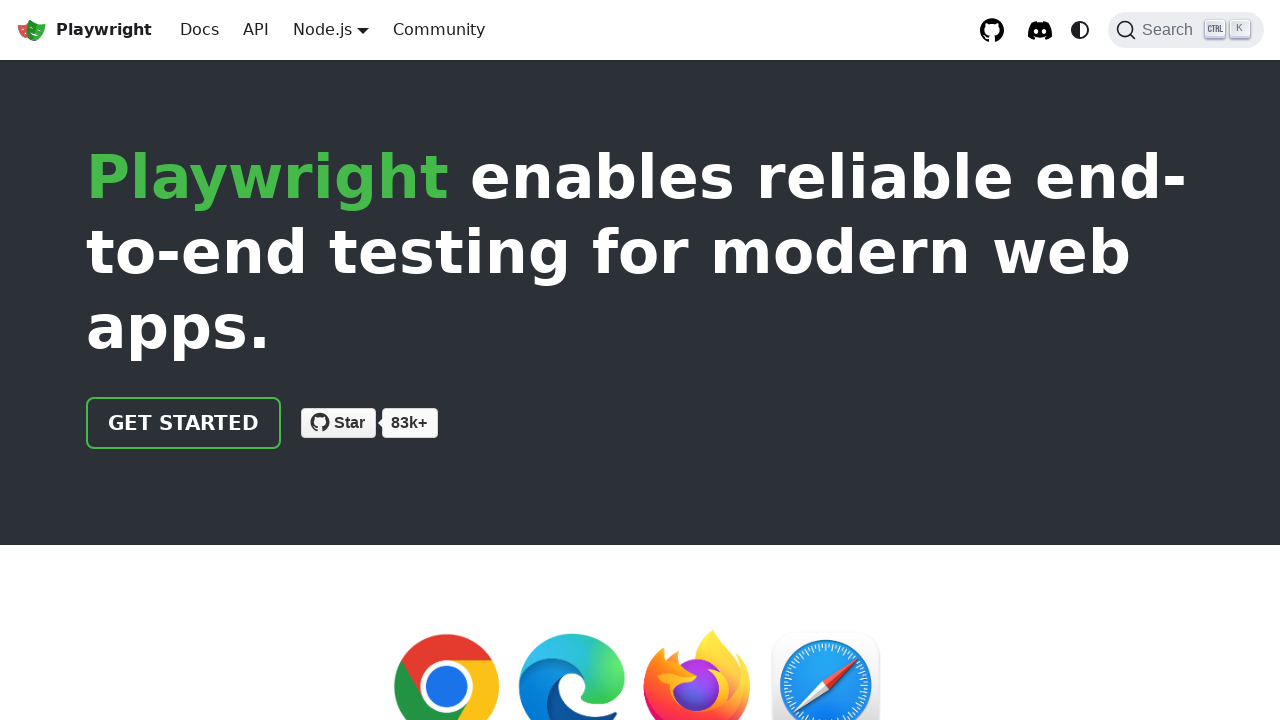

Highlighted the 'Get started' text element for debugging purposes
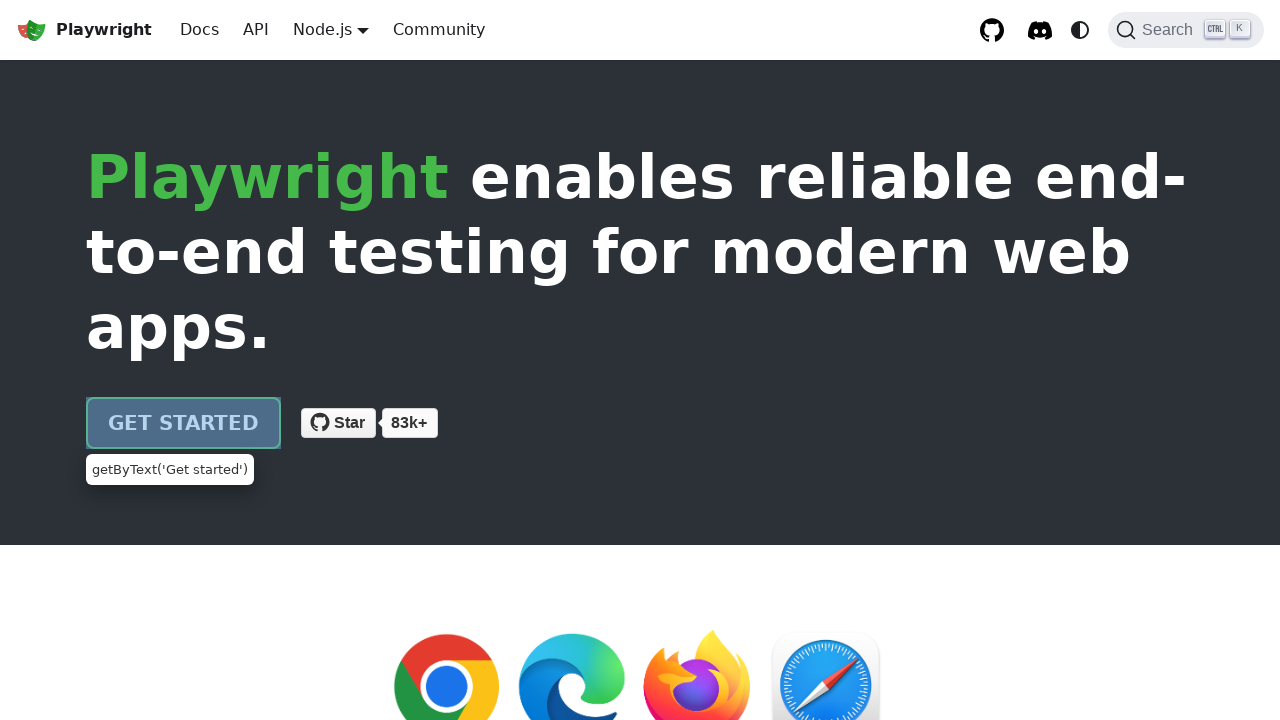

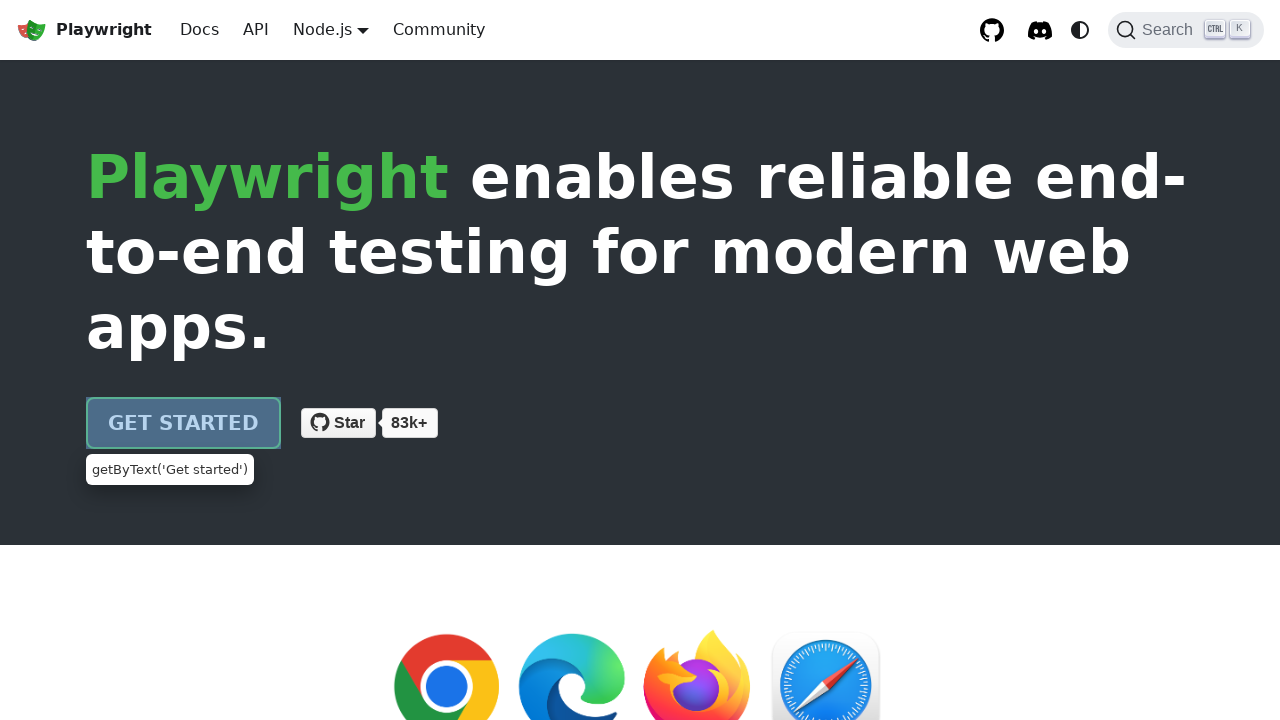